Tests retrieving text content from elements on a form page, verifying the page heading text and collecting label texts from form fields

Starting URL: https://demoqa.com/automation-practice-form

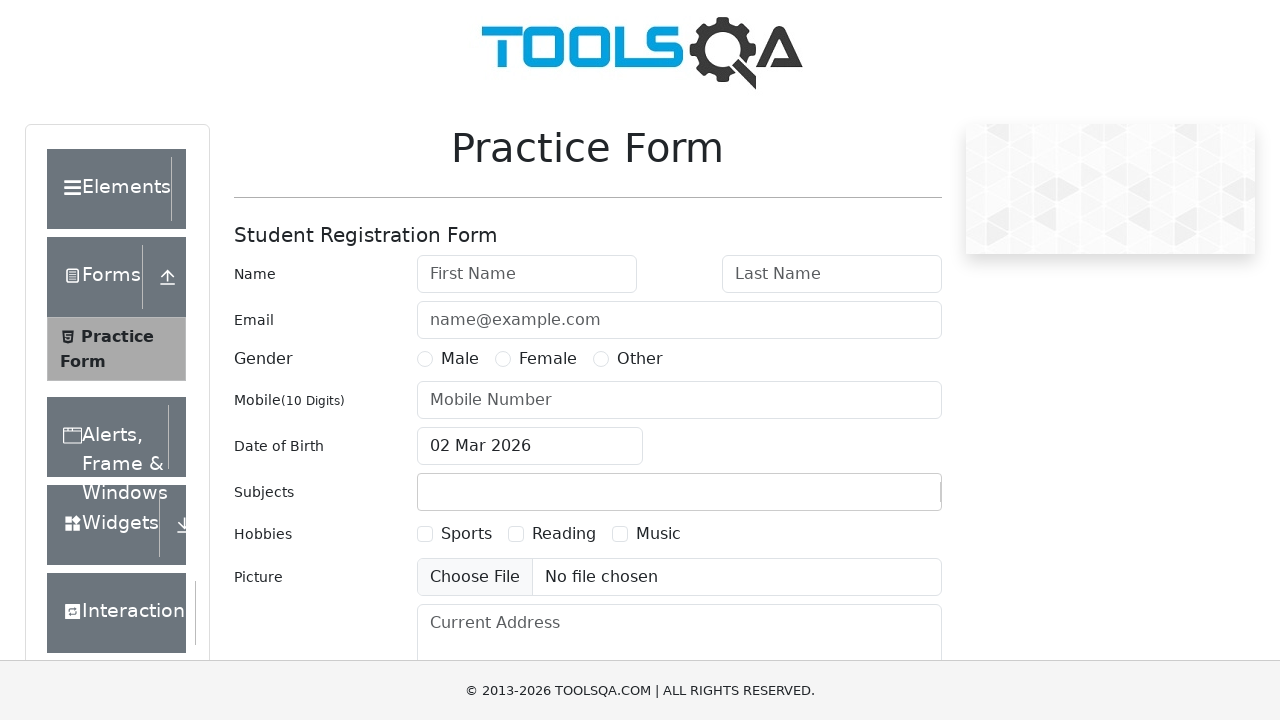

Navigated to automation practice form page
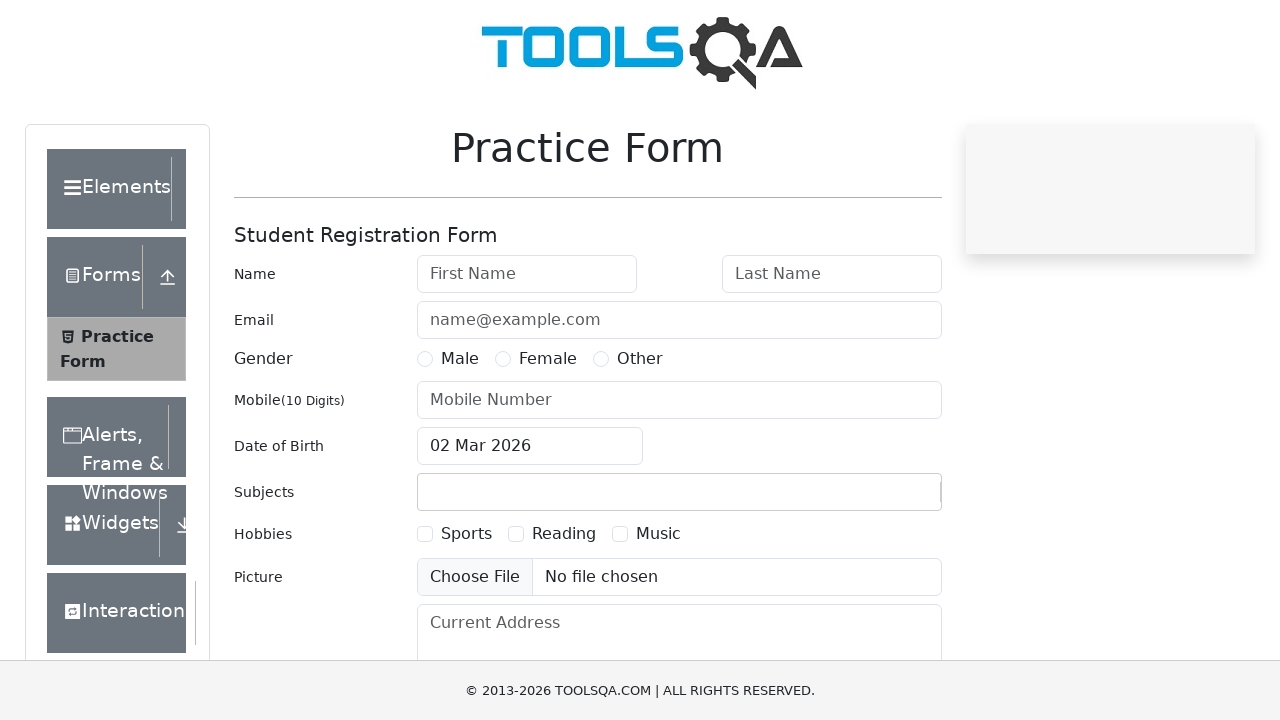

Retrieved form header text: 'Student Registration Form'
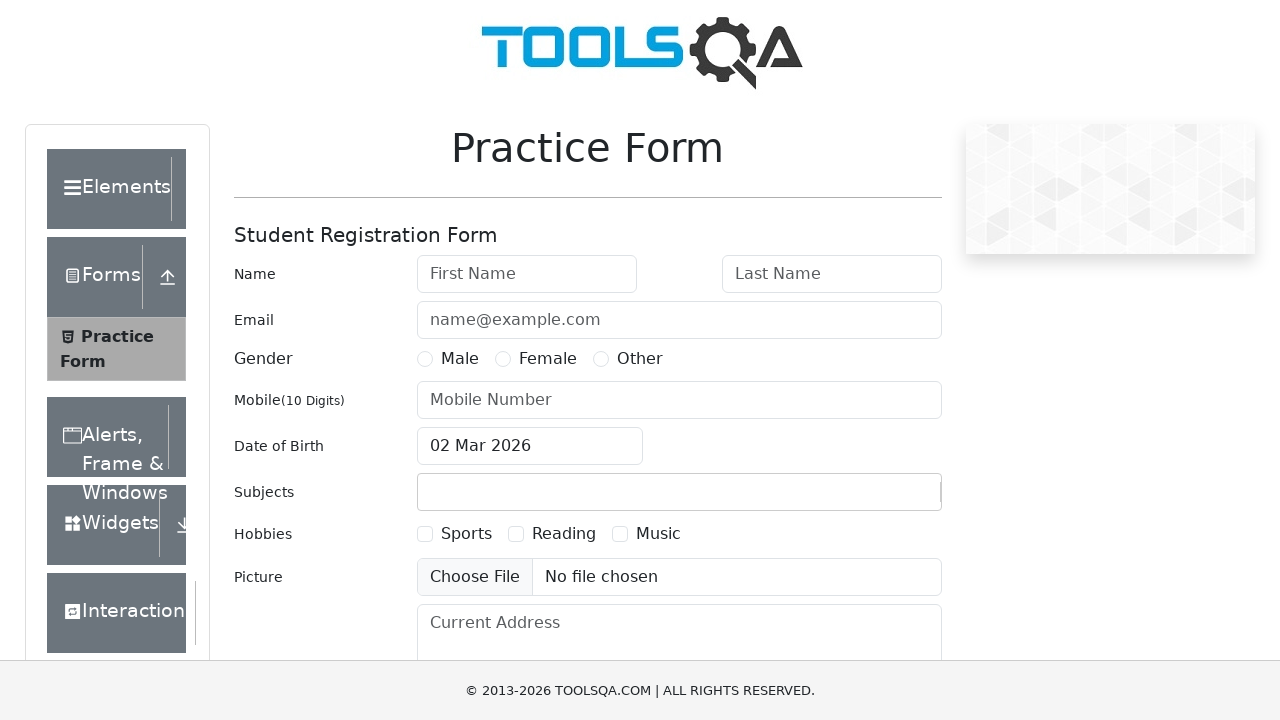

Verified form header text matches expected value
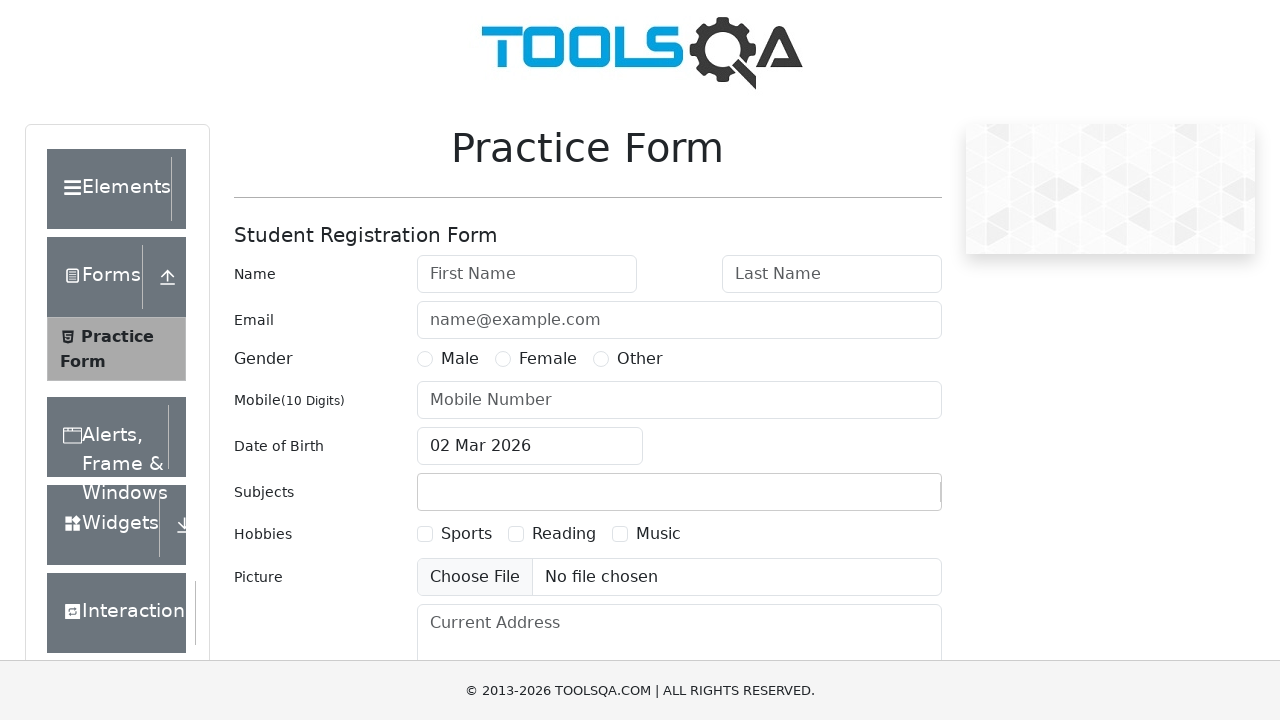

Retrieved all form label texts from user form
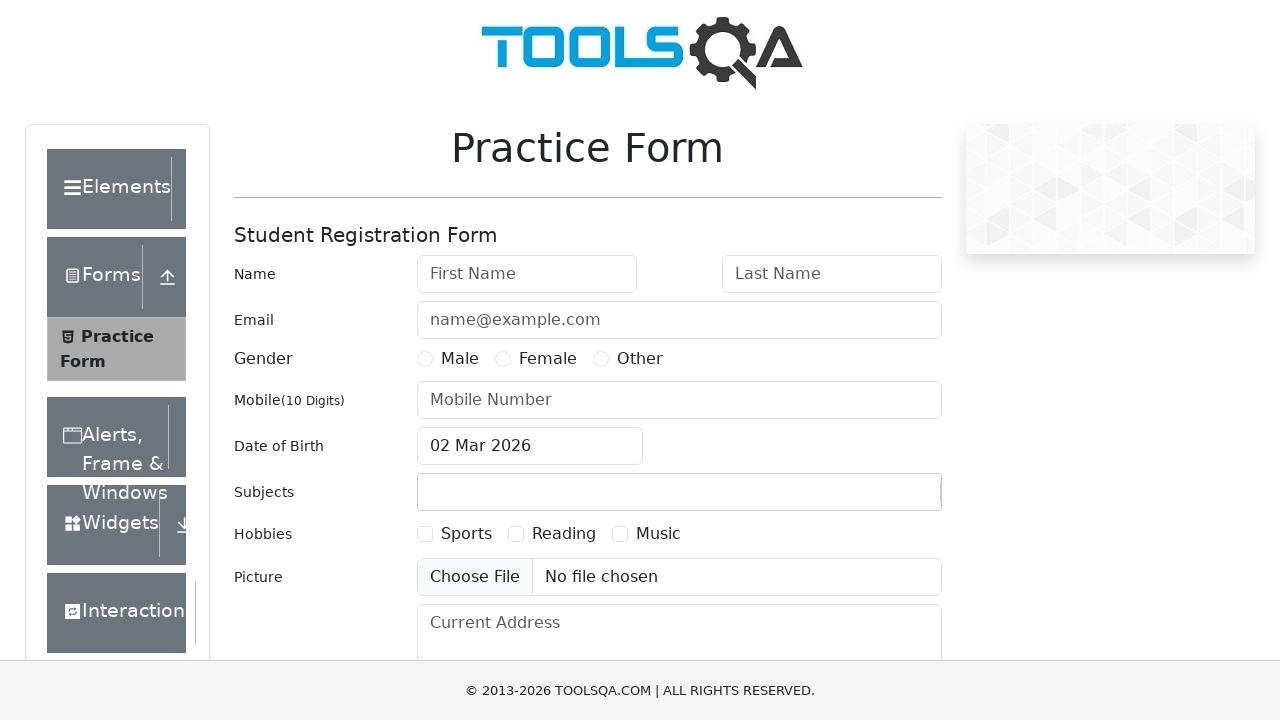

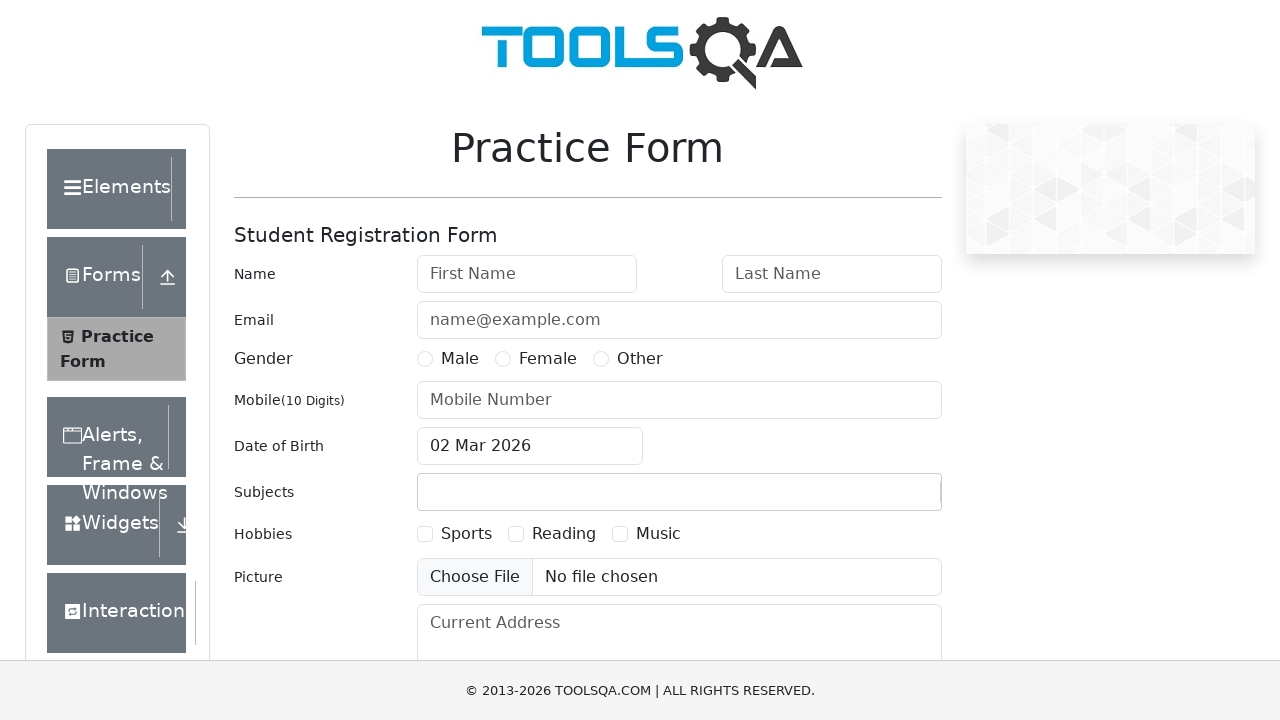